Tests JavaScript prompt alert functionality by clicking a button, entering text in the prompt, and verifying the result message

Starting URL: https://www.w3schools.com/jsref/tryit.asp?filename=tryjsref_prompt

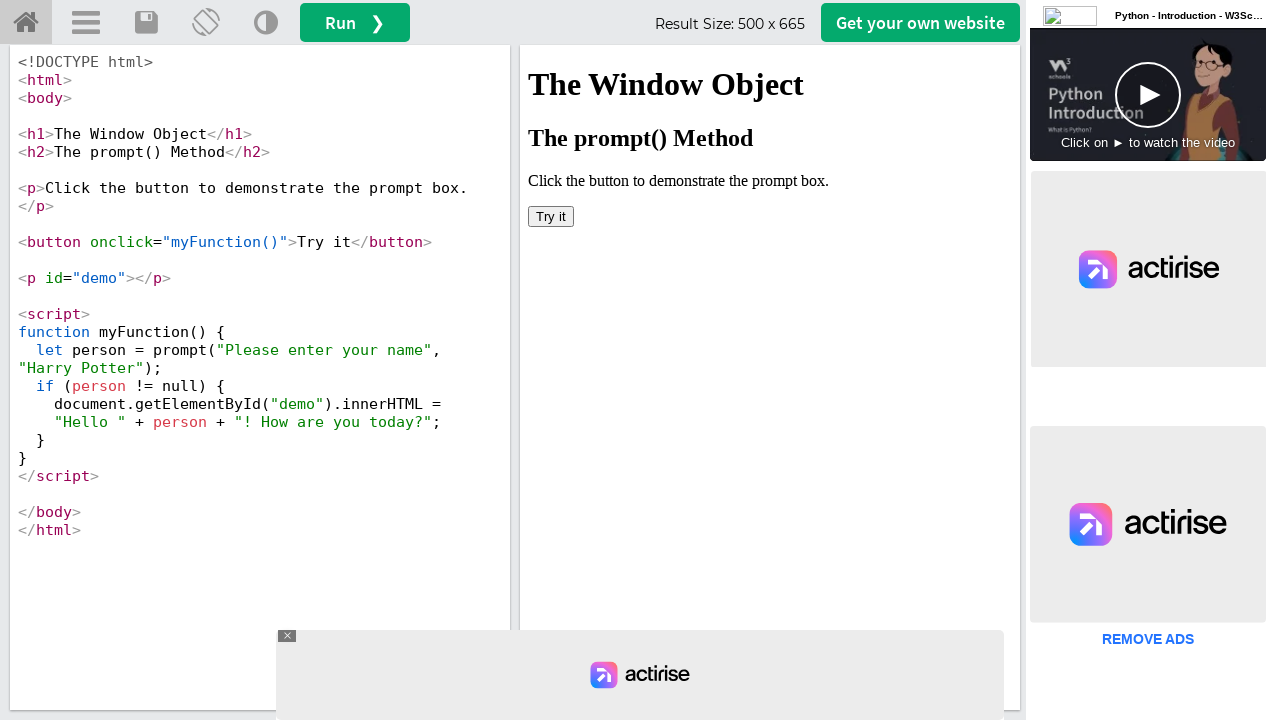

Located iframe with id 'iframeResult'
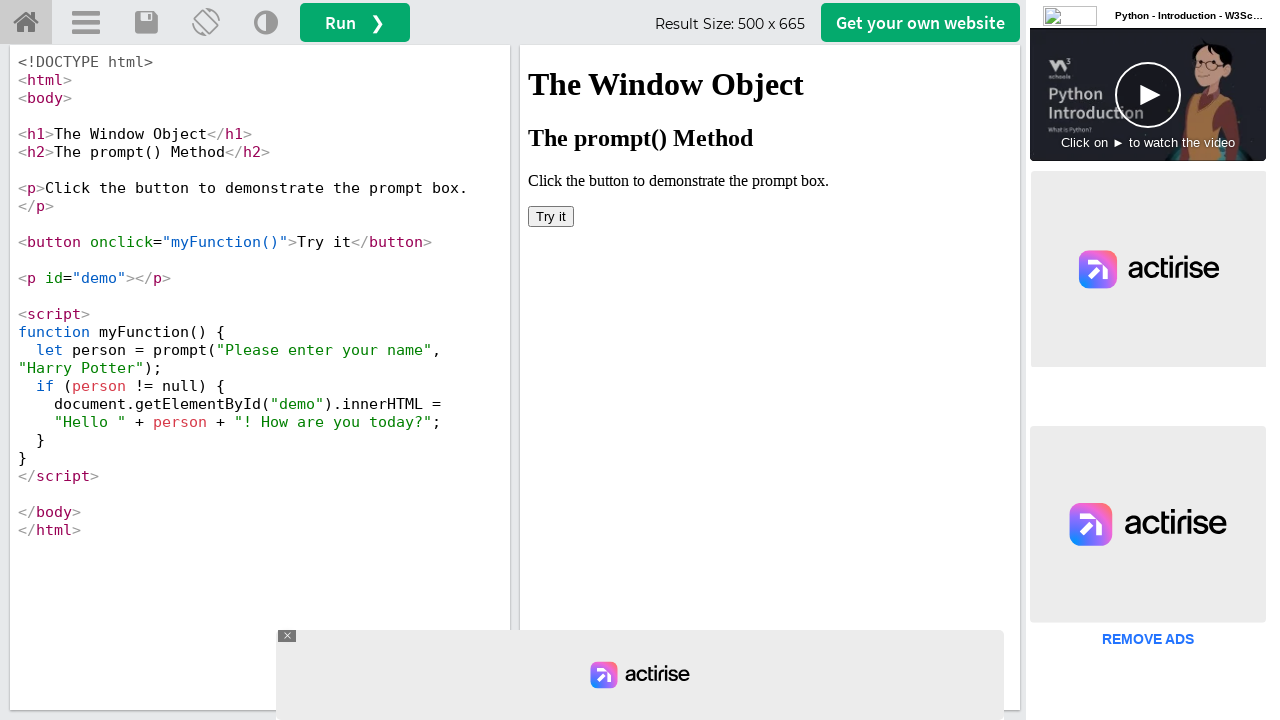

Set up dialog handler to accept prompt with 'Rohan'
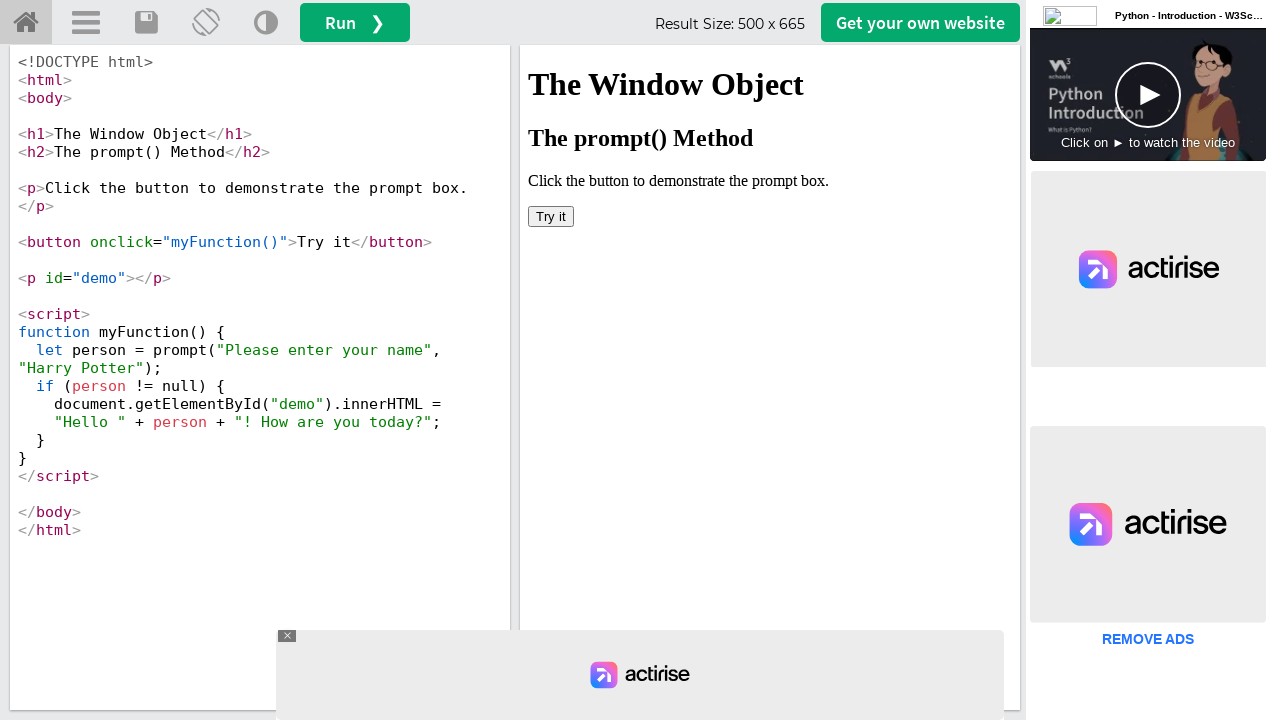

Clicked 'Try it' button to trigger JavaScript prompt at (551, 216) on iframe#iframeResult >> nth=0 >> internal:control=enter-frame >> xpath=//button[c
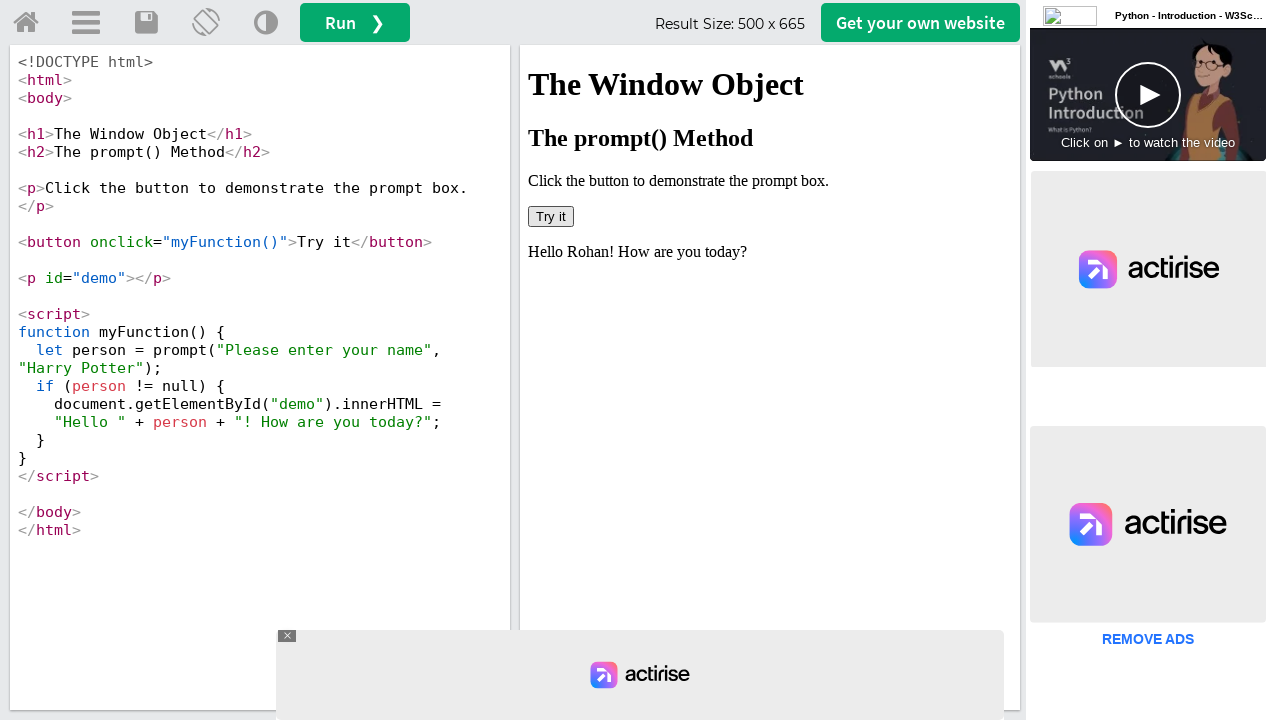

Retrieved result message from demo element
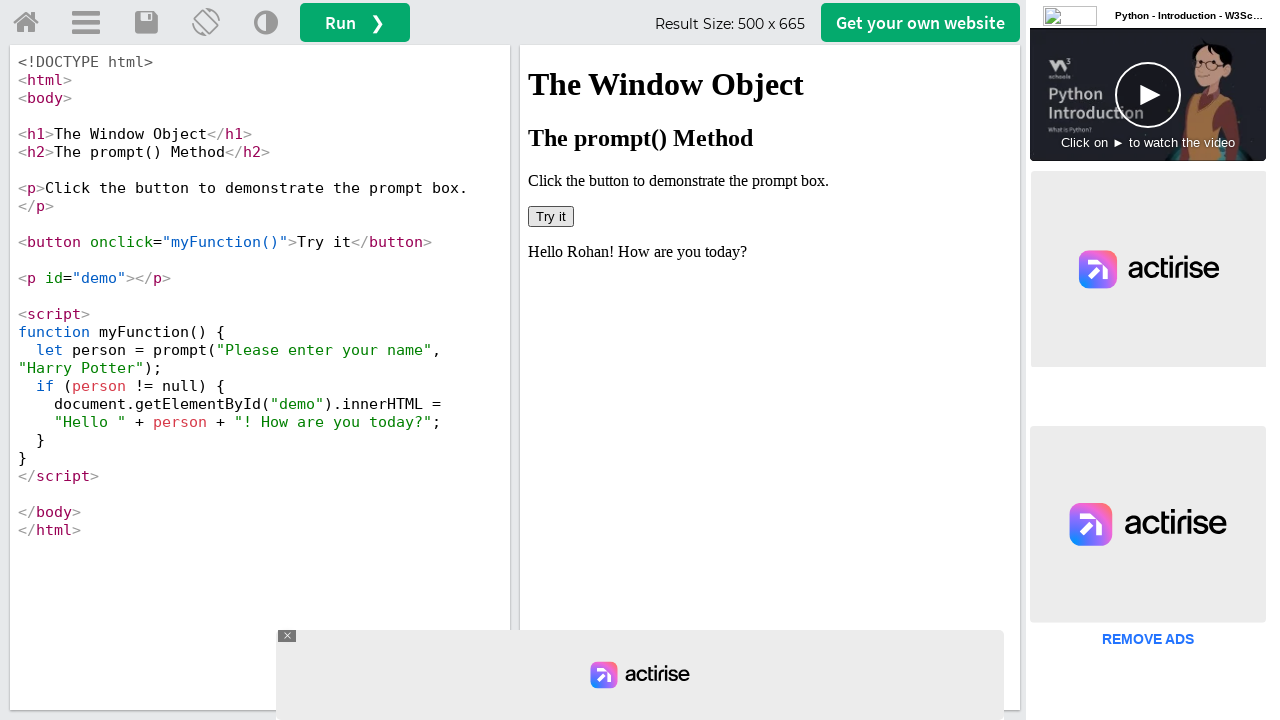

Verified that result message contains 'Hello': Hello Rohan! How are you today?
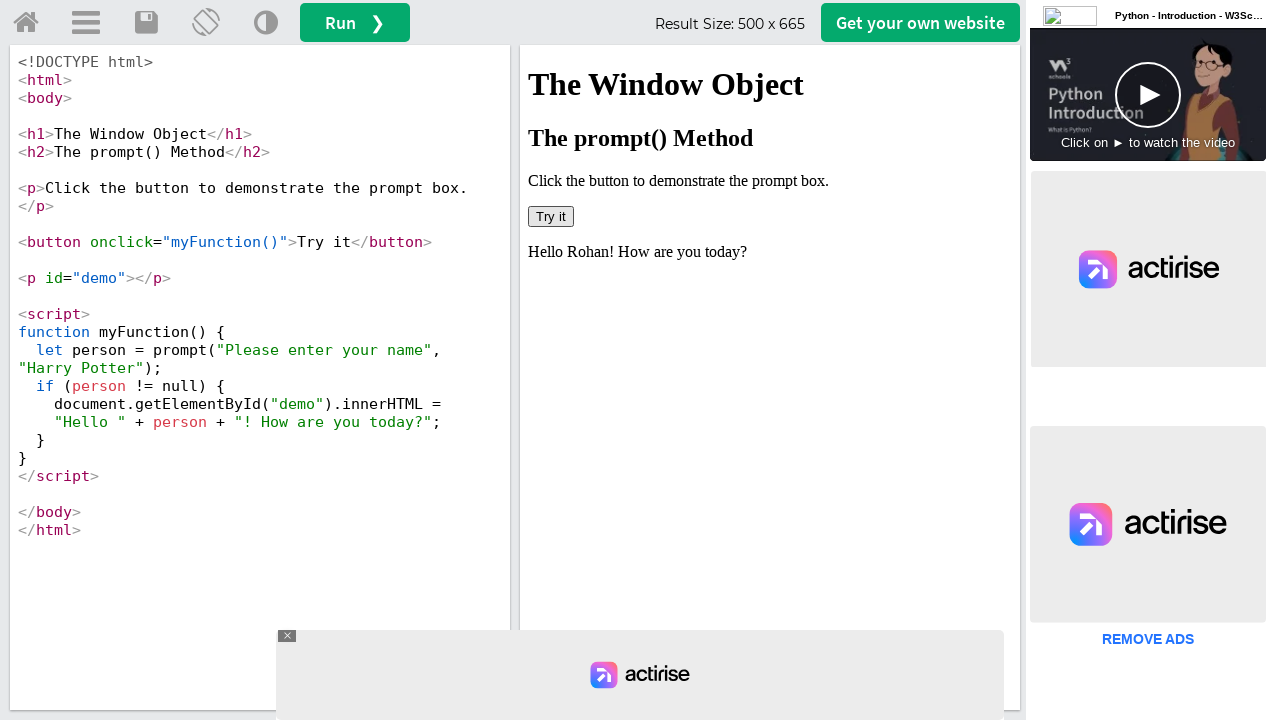

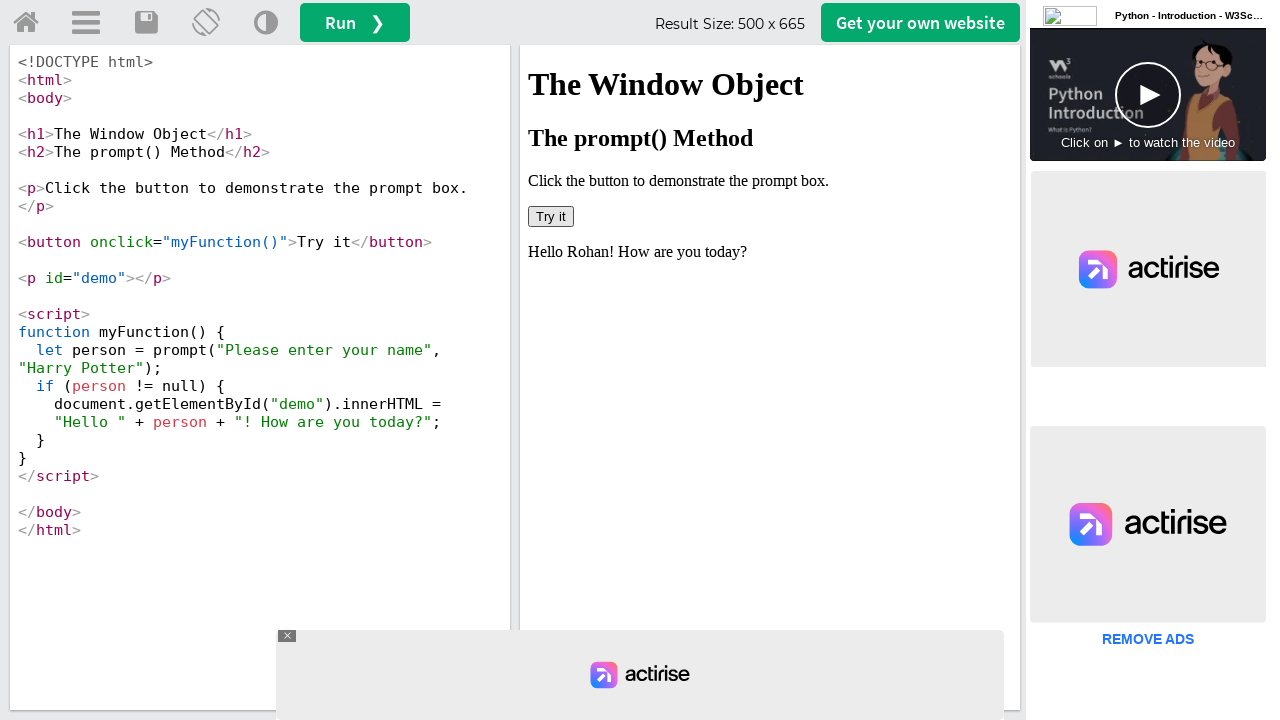